Tests adding an item to cart and verifying cart information including item count, price, subtotal and total amounts

Starting URL: https://practice.automationtesting.in/

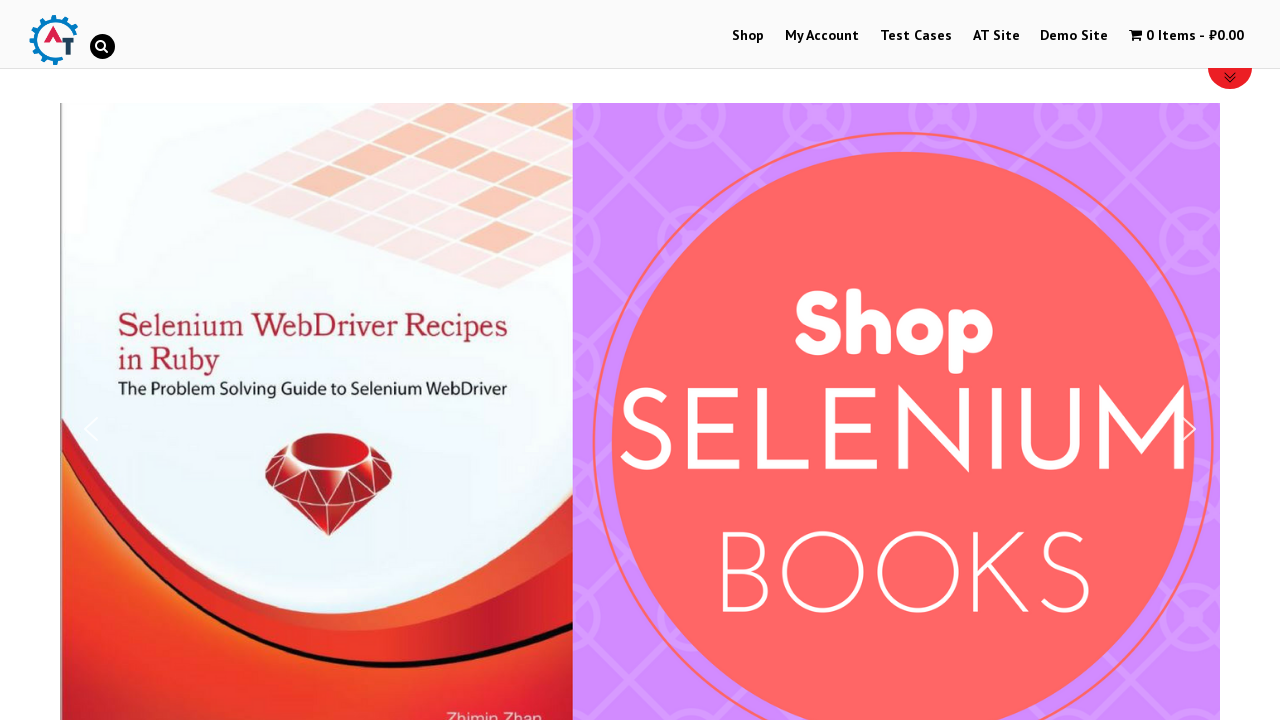

Clicked on Shop tab at (748, 36) on #menu-item-40
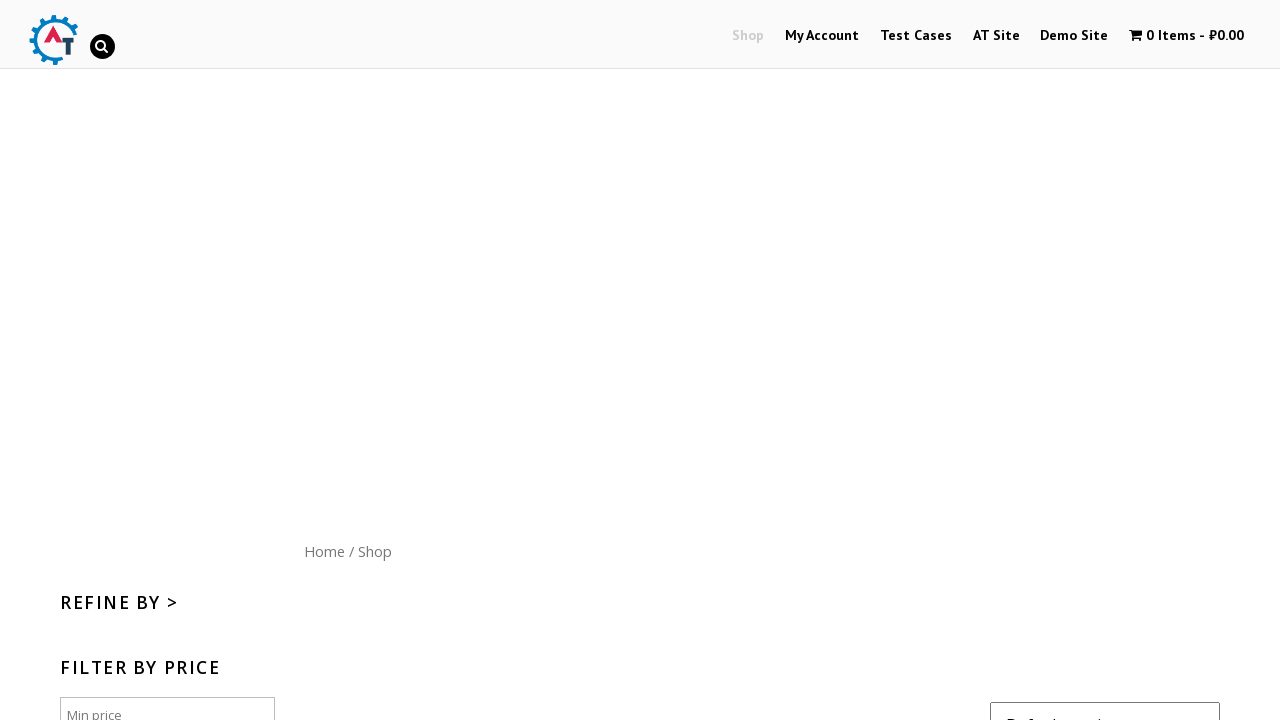

Clicked Add to Cart button for HTML5 WebApp Development book at (1115, 361) on [data-product_id='182']
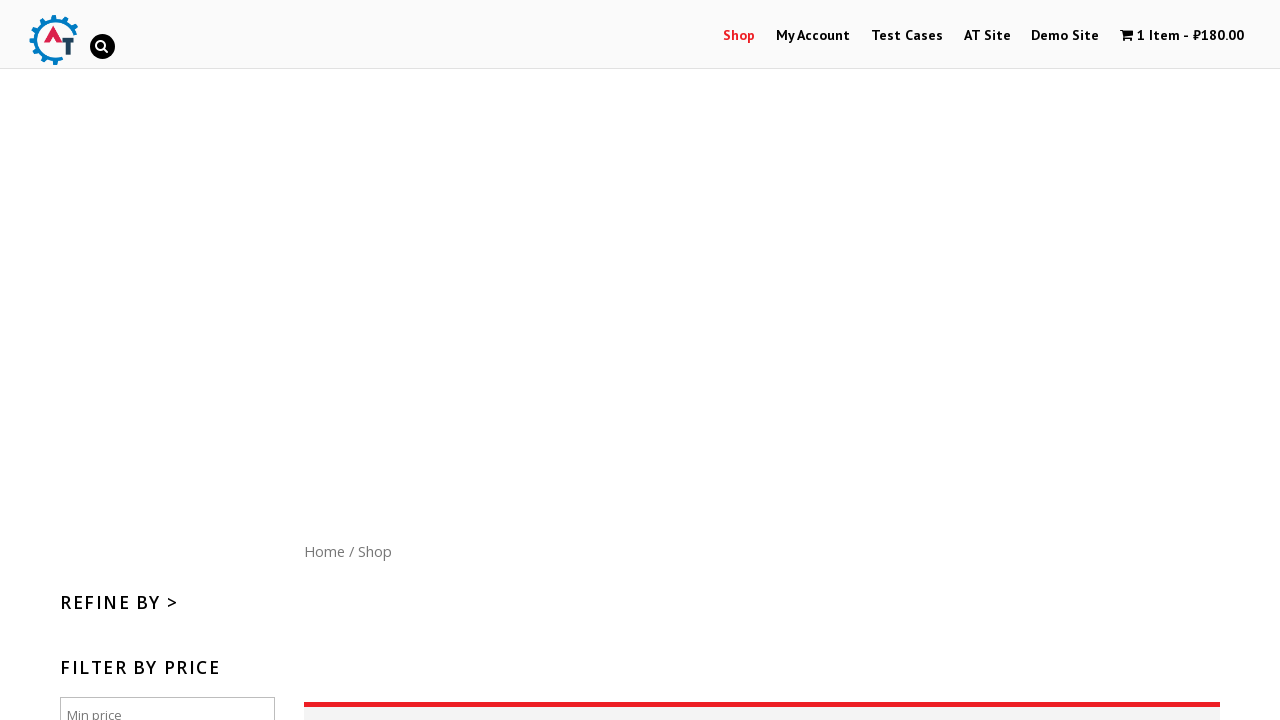

Waited for cart to update after adding item
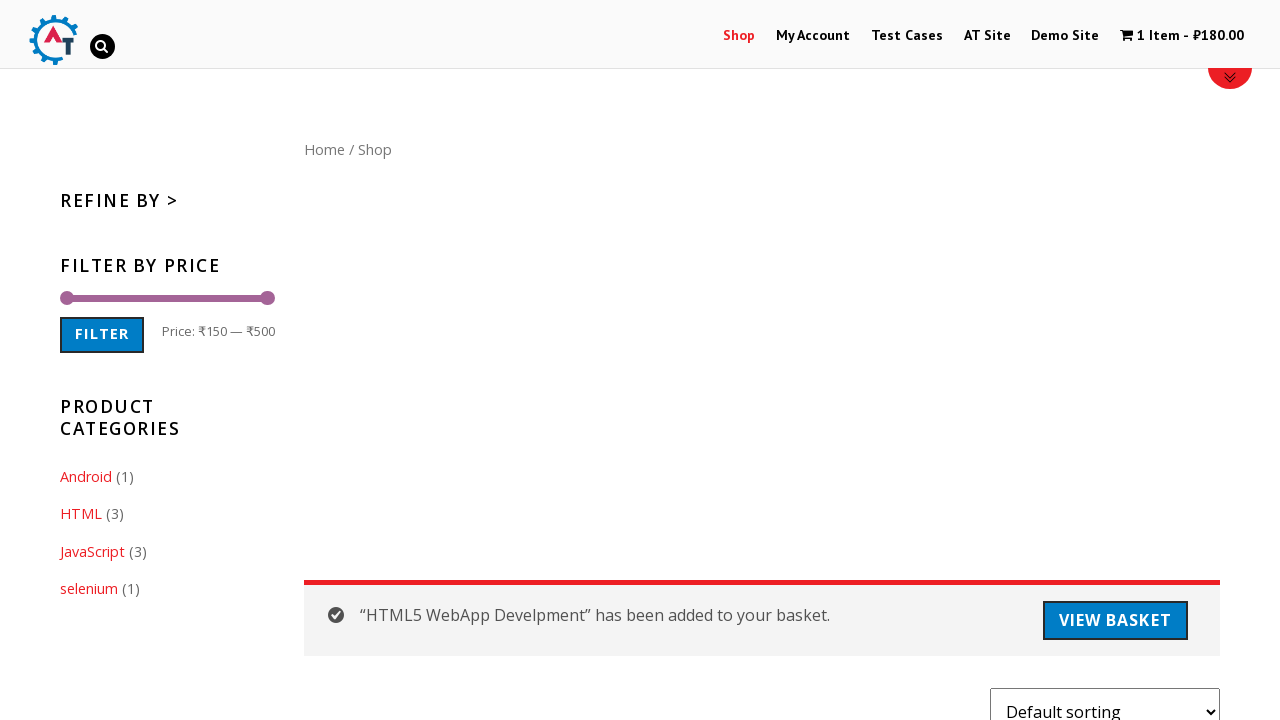

Located cart items count element
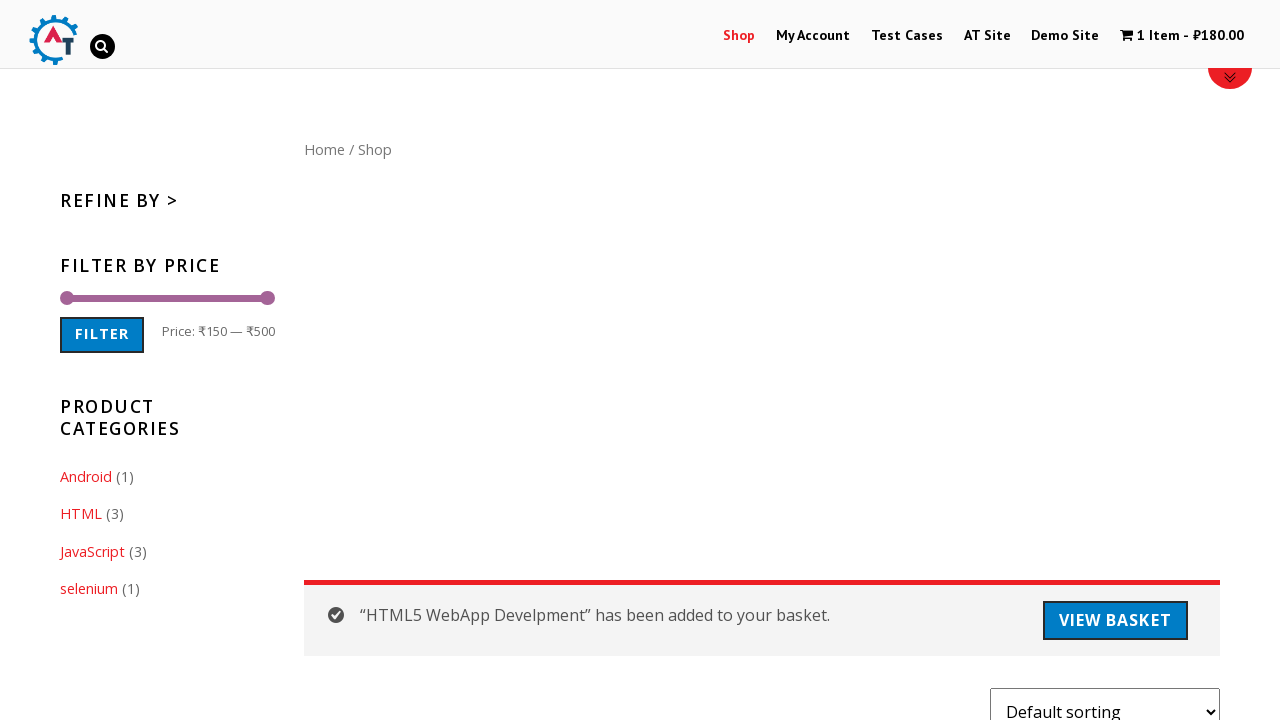

Verified cart contains exactly 1 Item
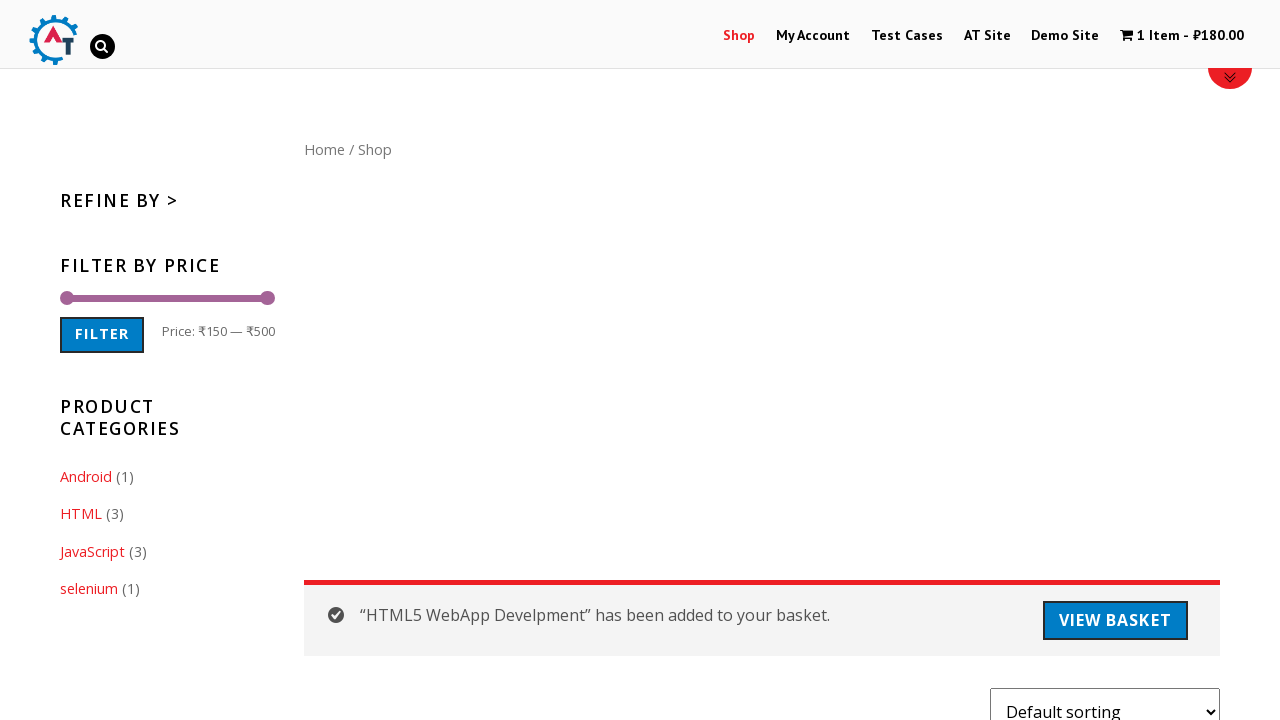

Located cart price element
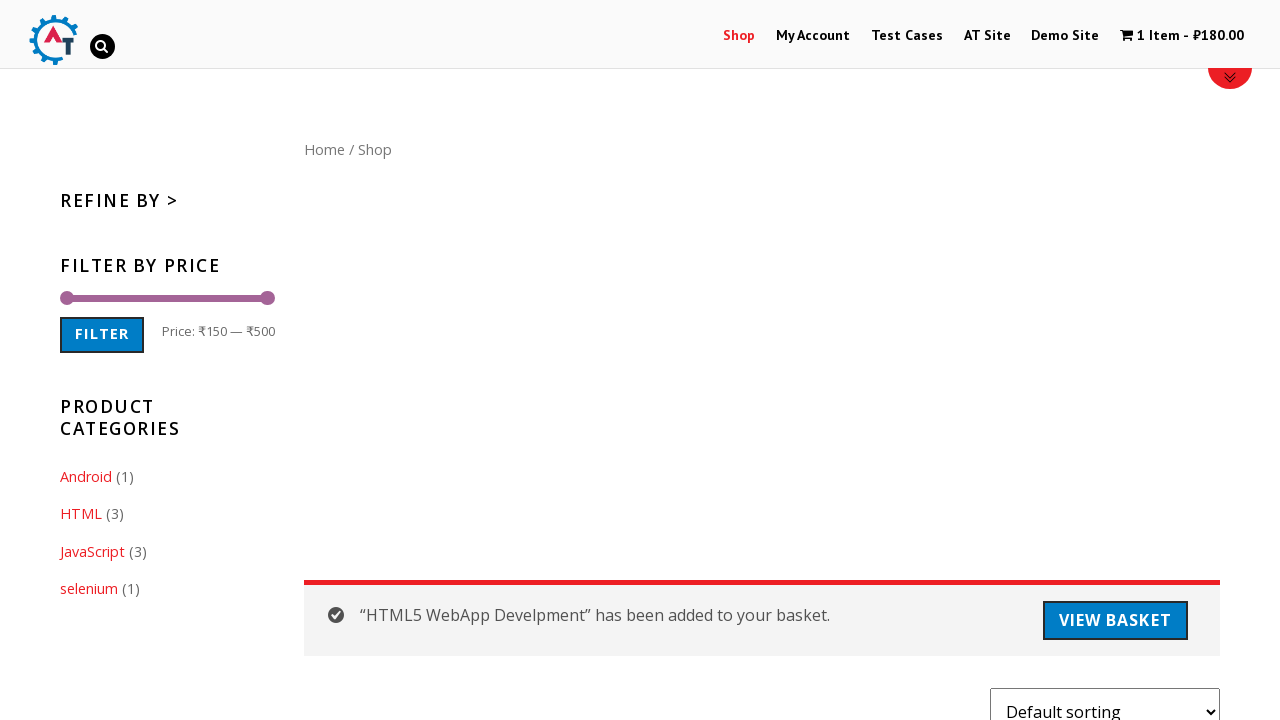

Verified cart price is ₹180.00
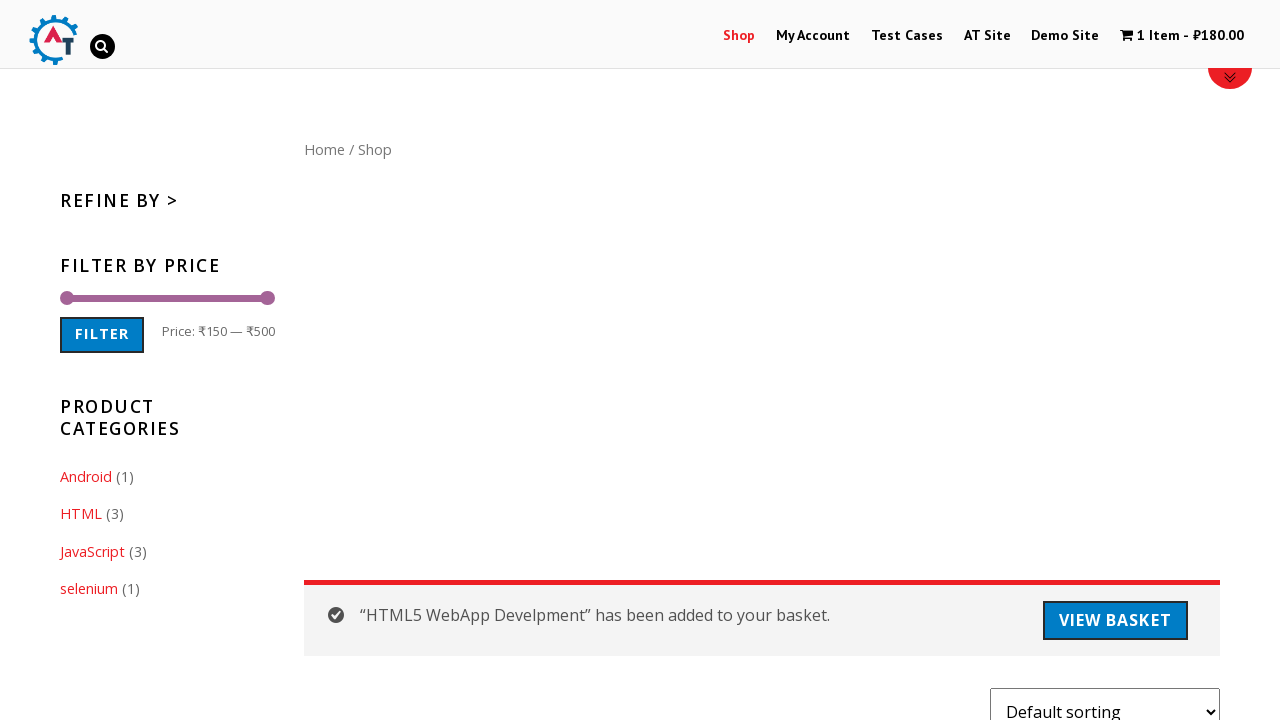

Clicked on cart to navigate to cart page at (1158, 36) on .cartcontents
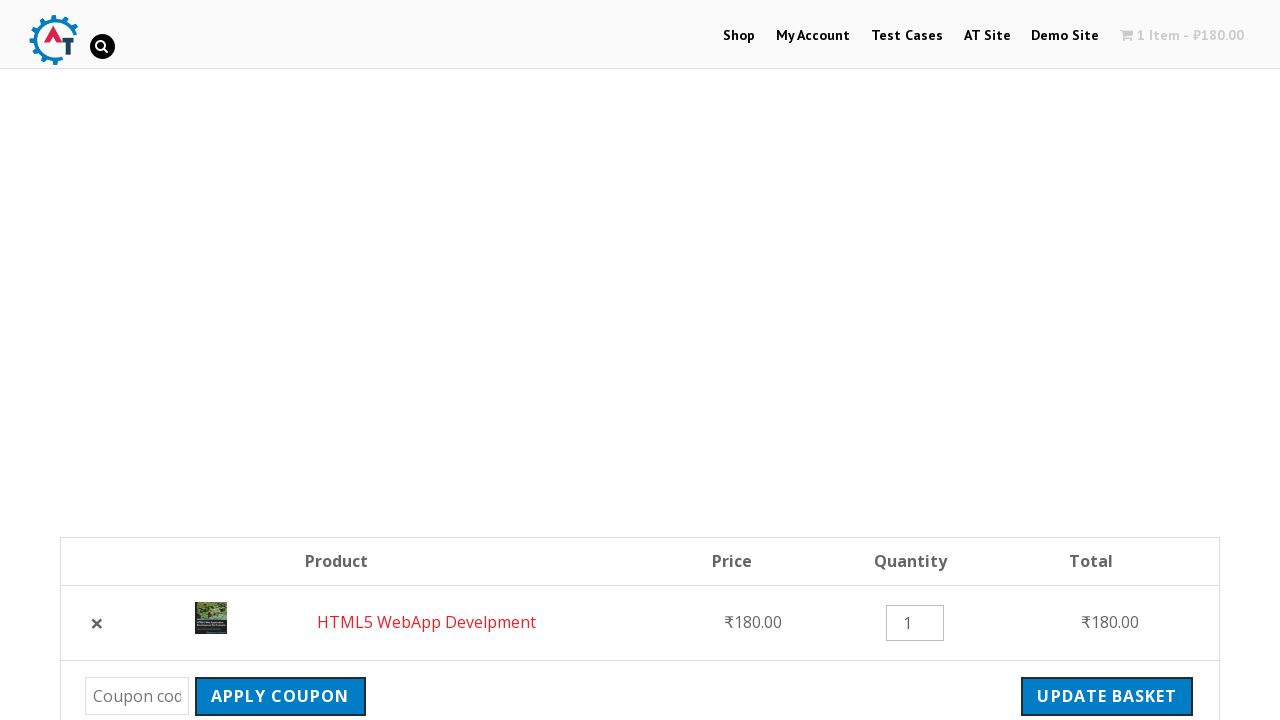

Verified subtotal amount is ₹180.00
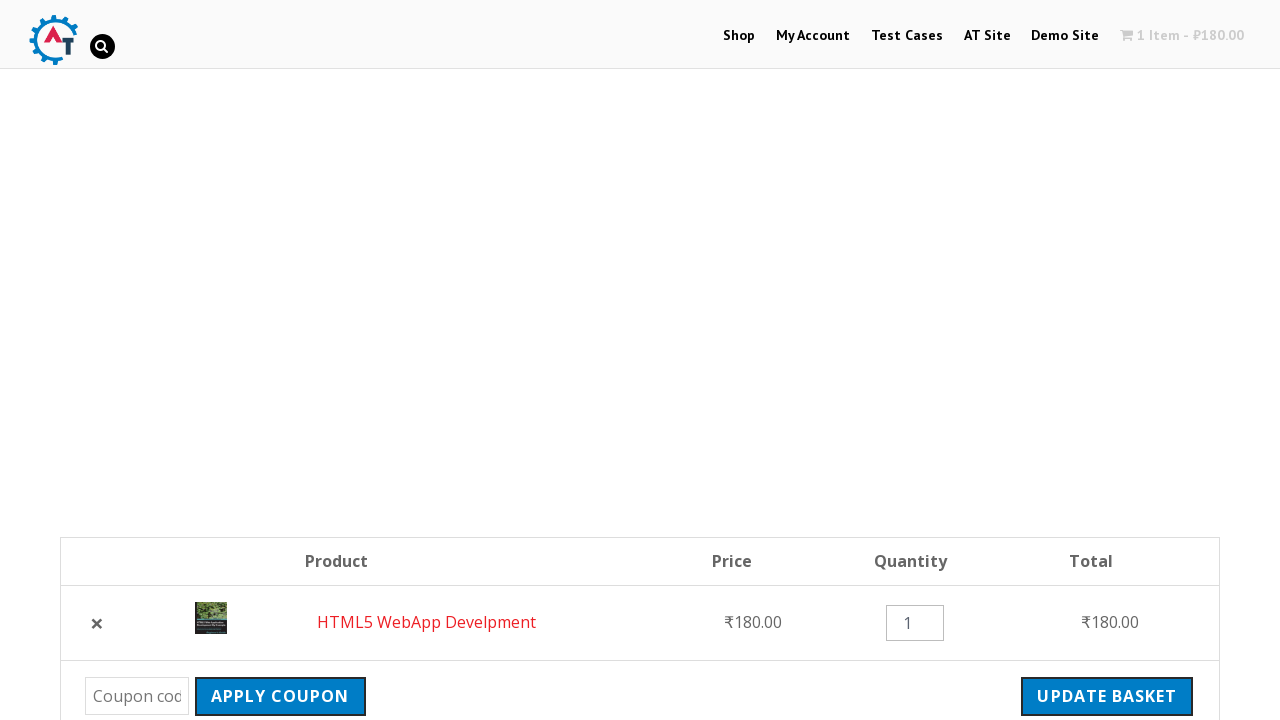

Verified total amount is ₹183.60
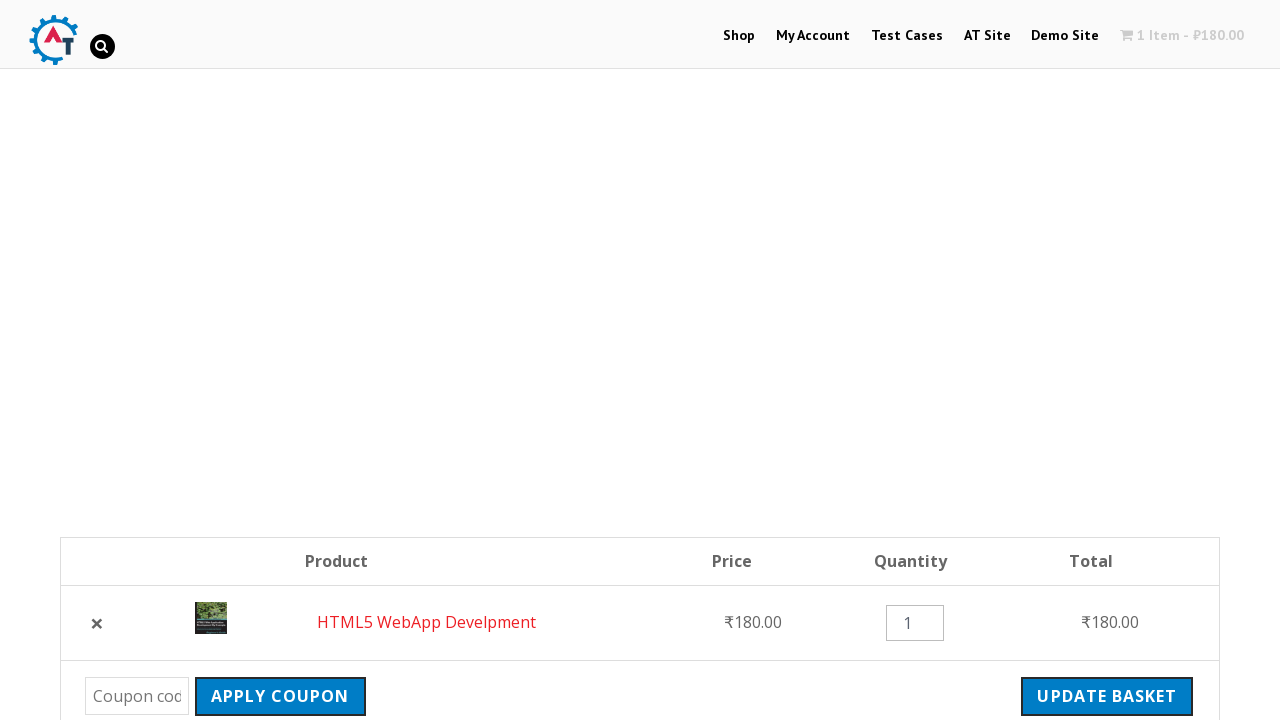

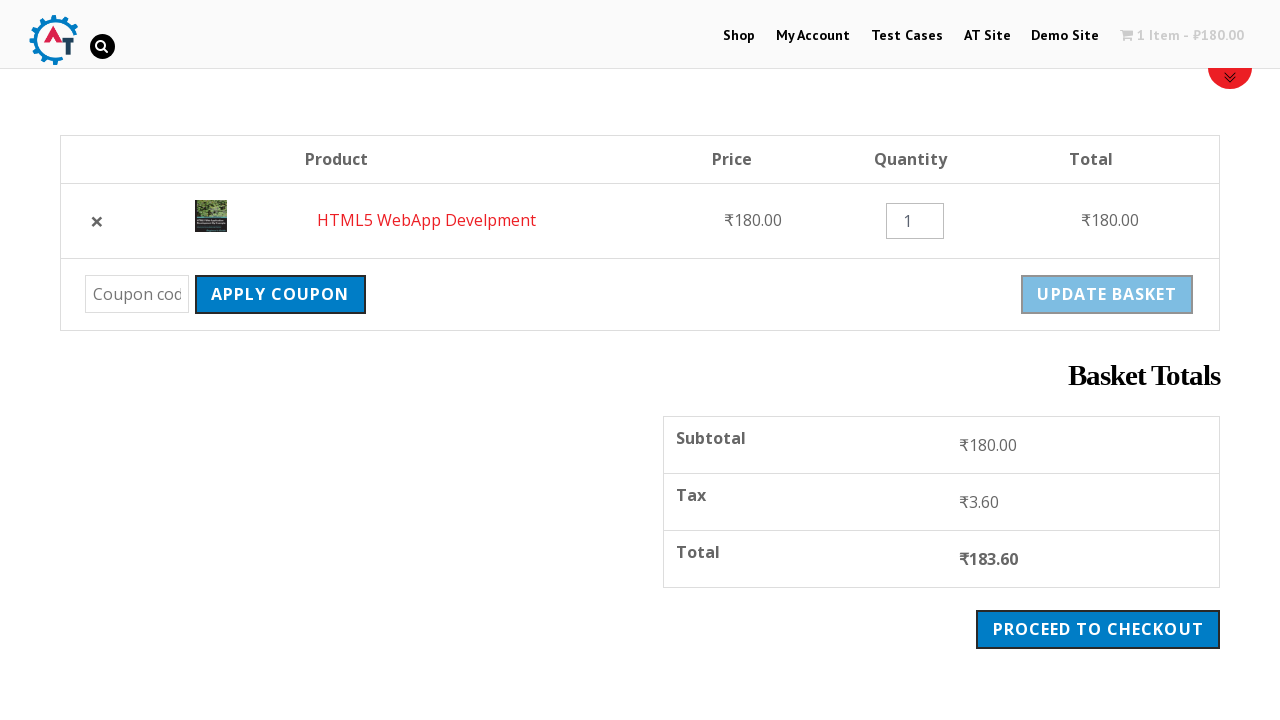